Tests the complete flight booking process from search to purchase confirmation, including filling passenger and payment details.

Starting URL: http://blazedemo.com

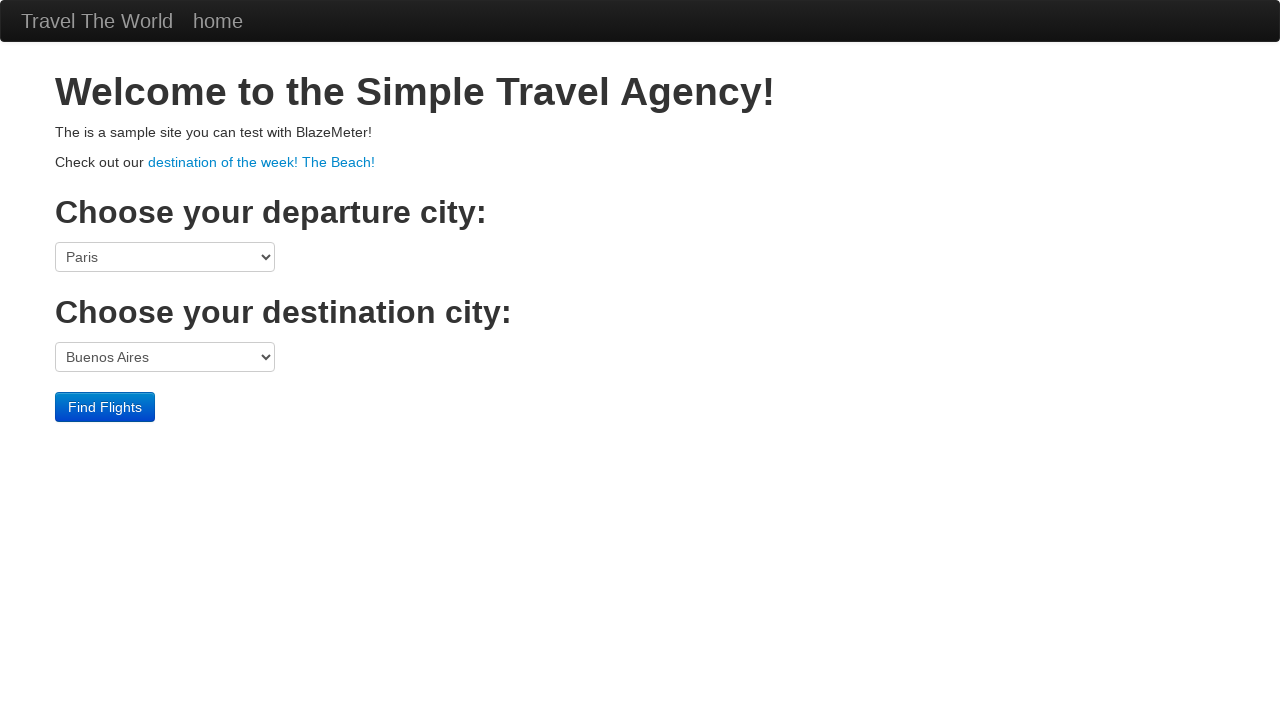

Selected Boston as departure port on select[name='fromPort']
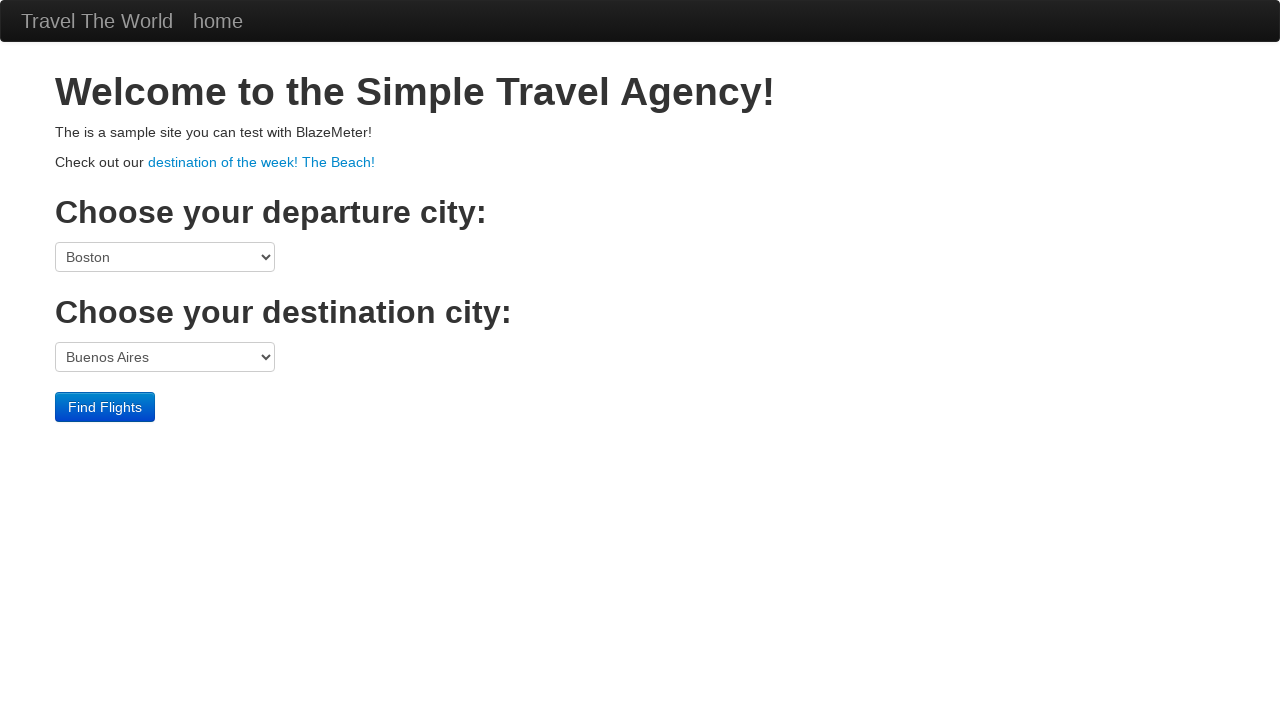

Selected New York as destination port on select[name='toPort']
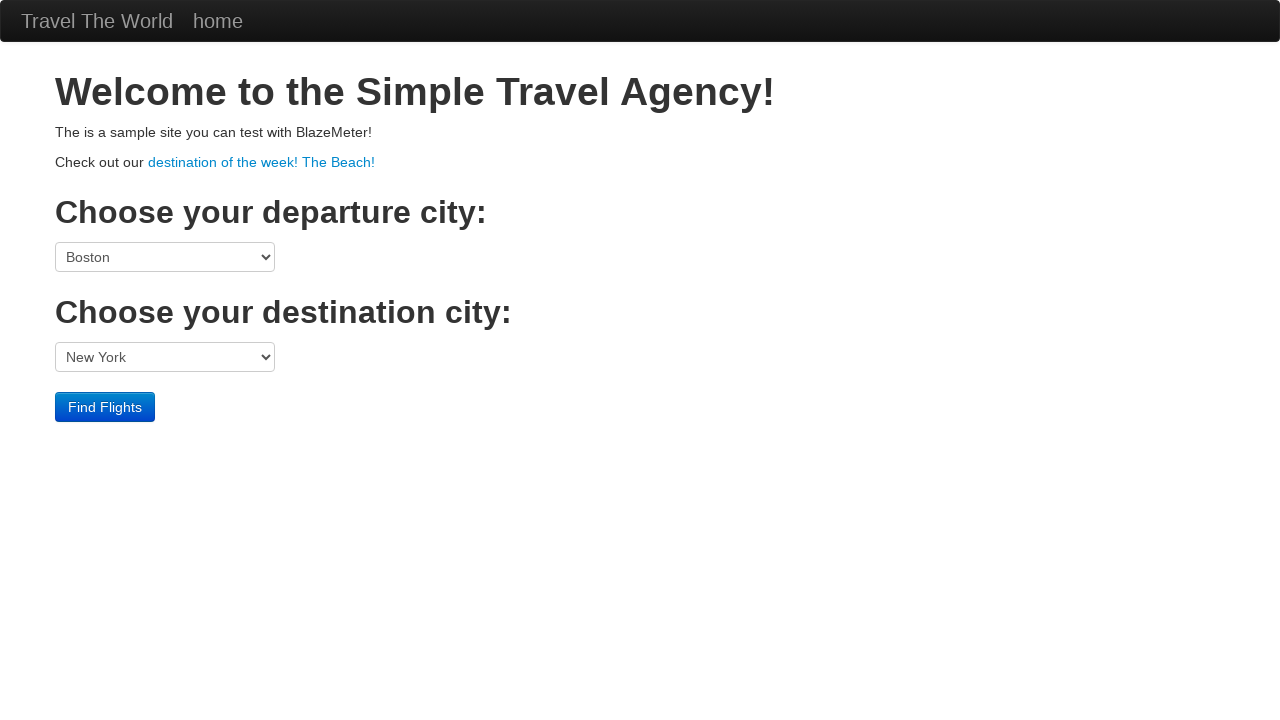

Clicked submit button to search for flights at (105, 407) on input[type='submit']
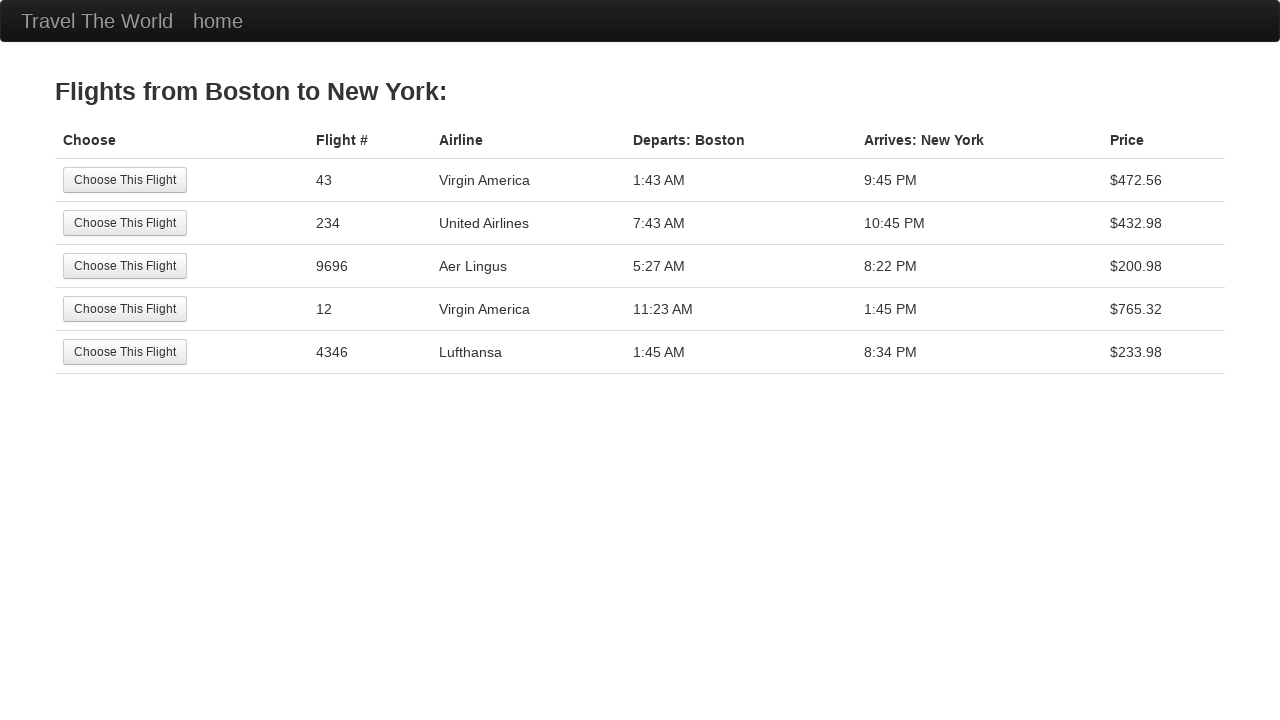

Flight results table loaded
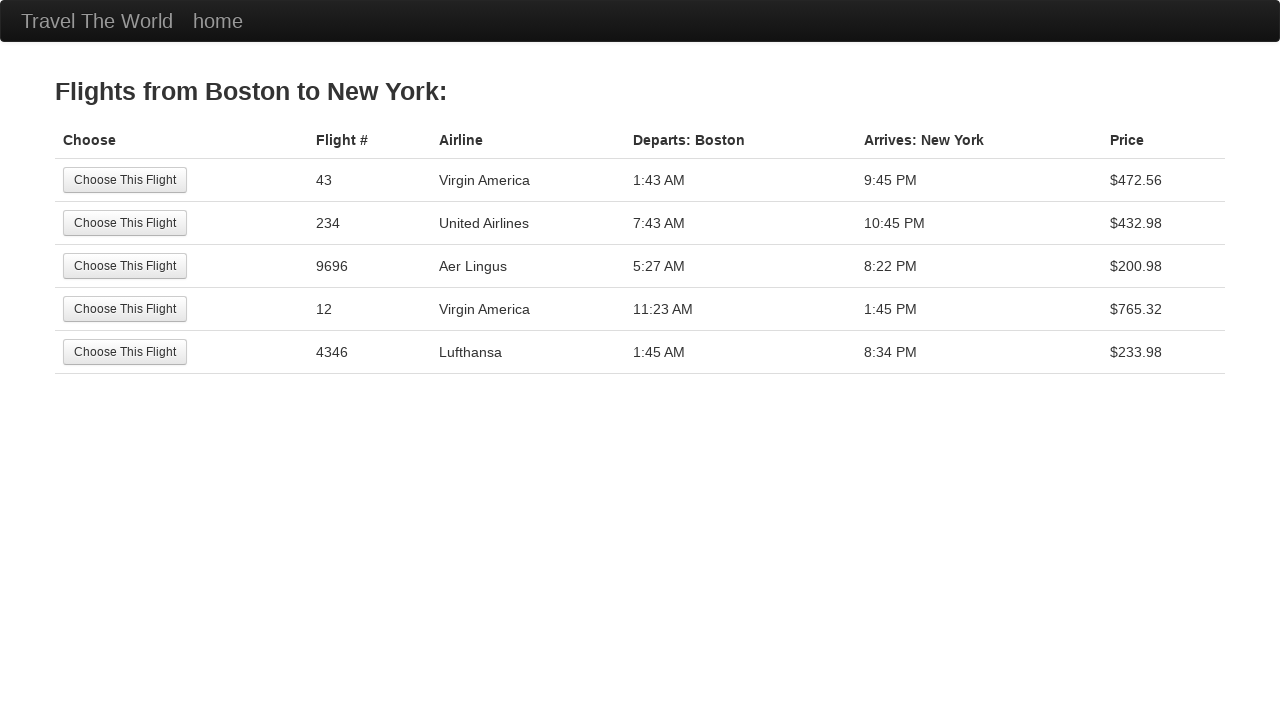

Selected first flight from results at (125, 180) on table tbody tr:first-child input[type='submit']
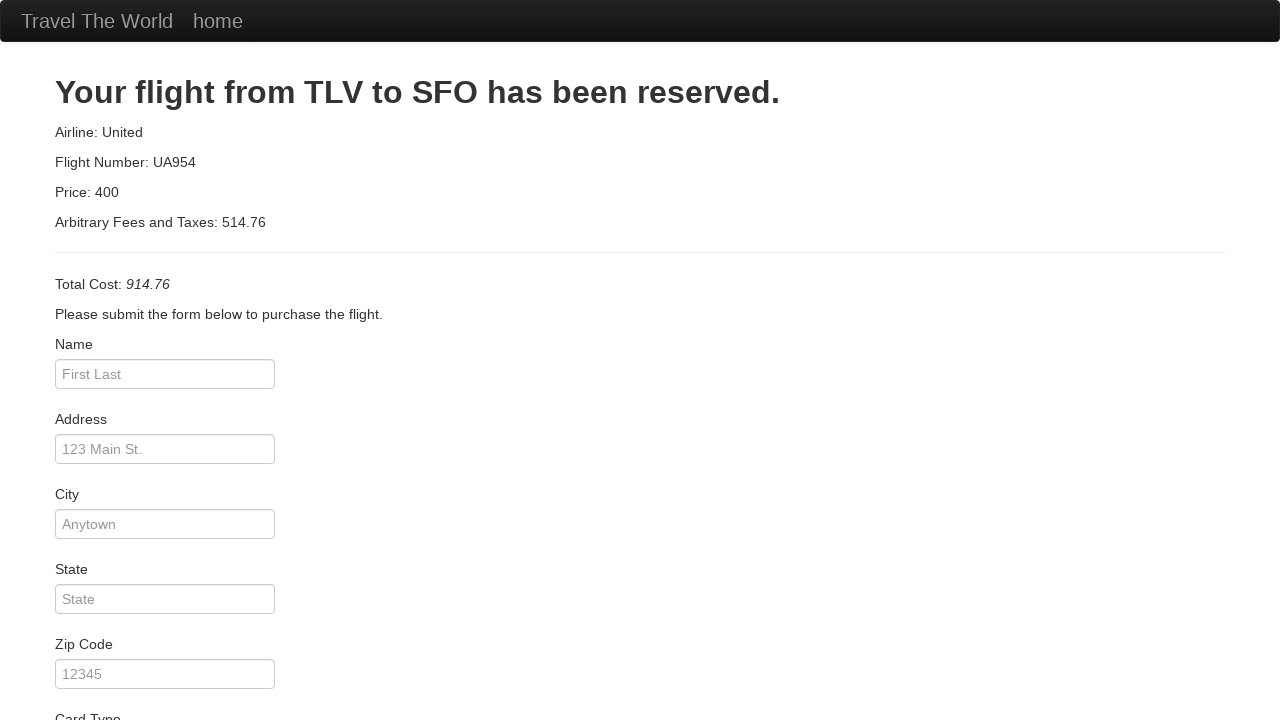

Filled passenger name: John Doe on #inputName
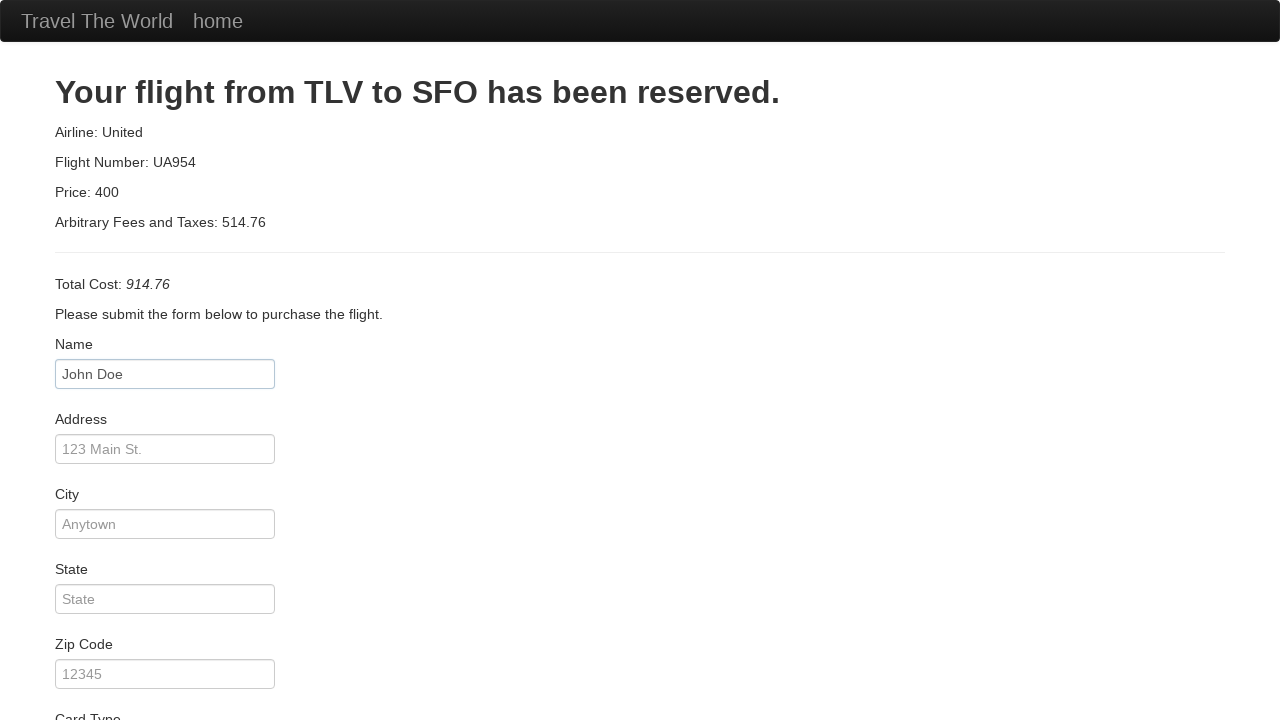

Filled address: 123 Elm Street on #address
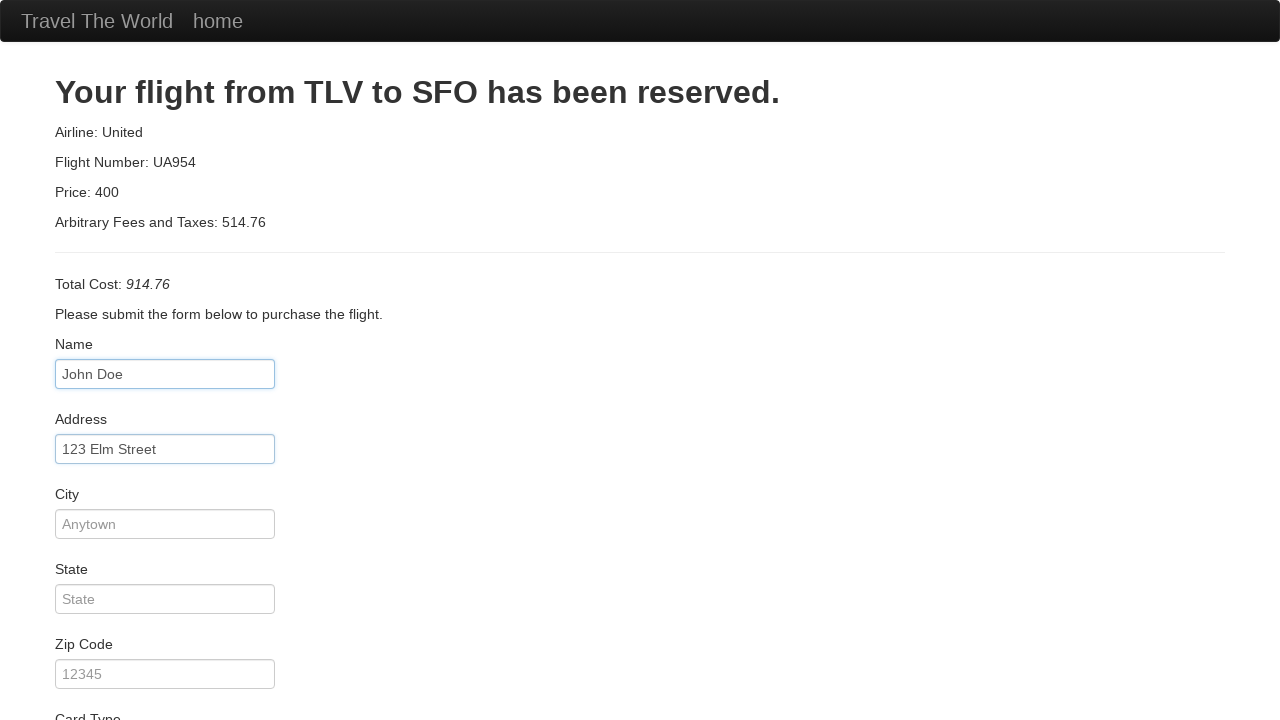

Filled city: Anytown on #city
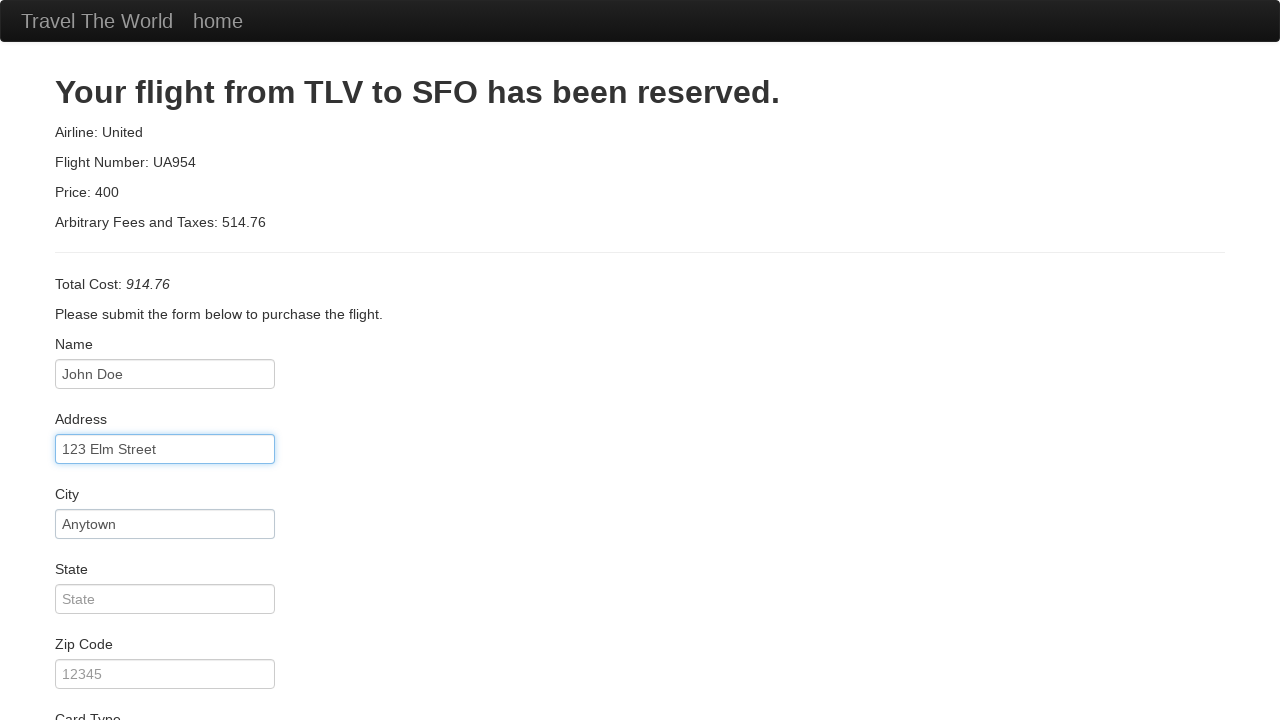

Filled state: CA on #state
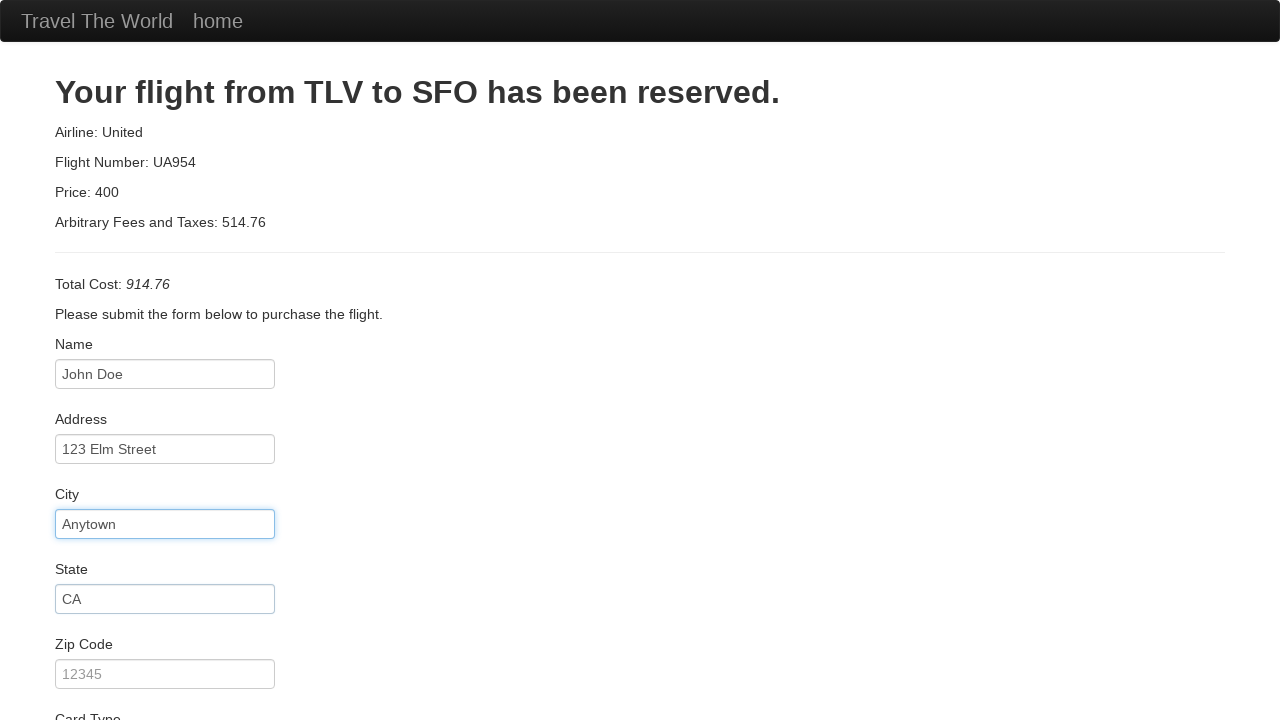

Filled zip code: 12345 on #zipCode
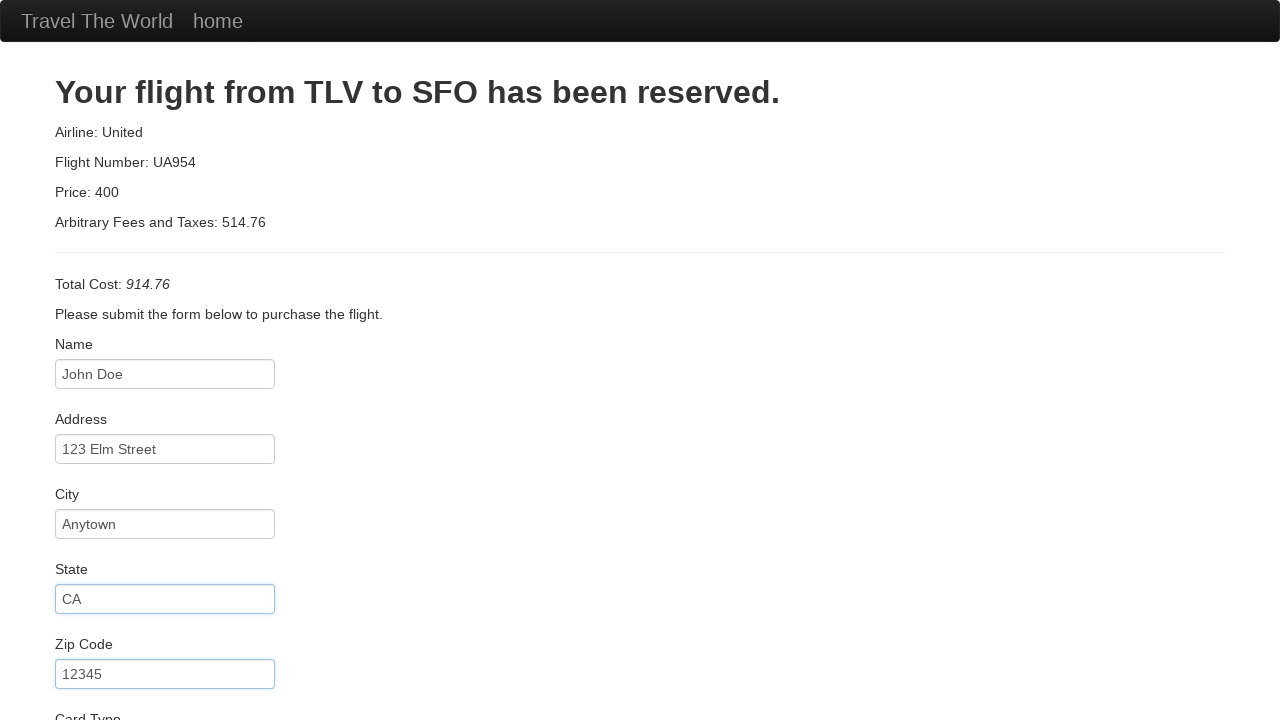

Filled credit card number on #creditCardNumber
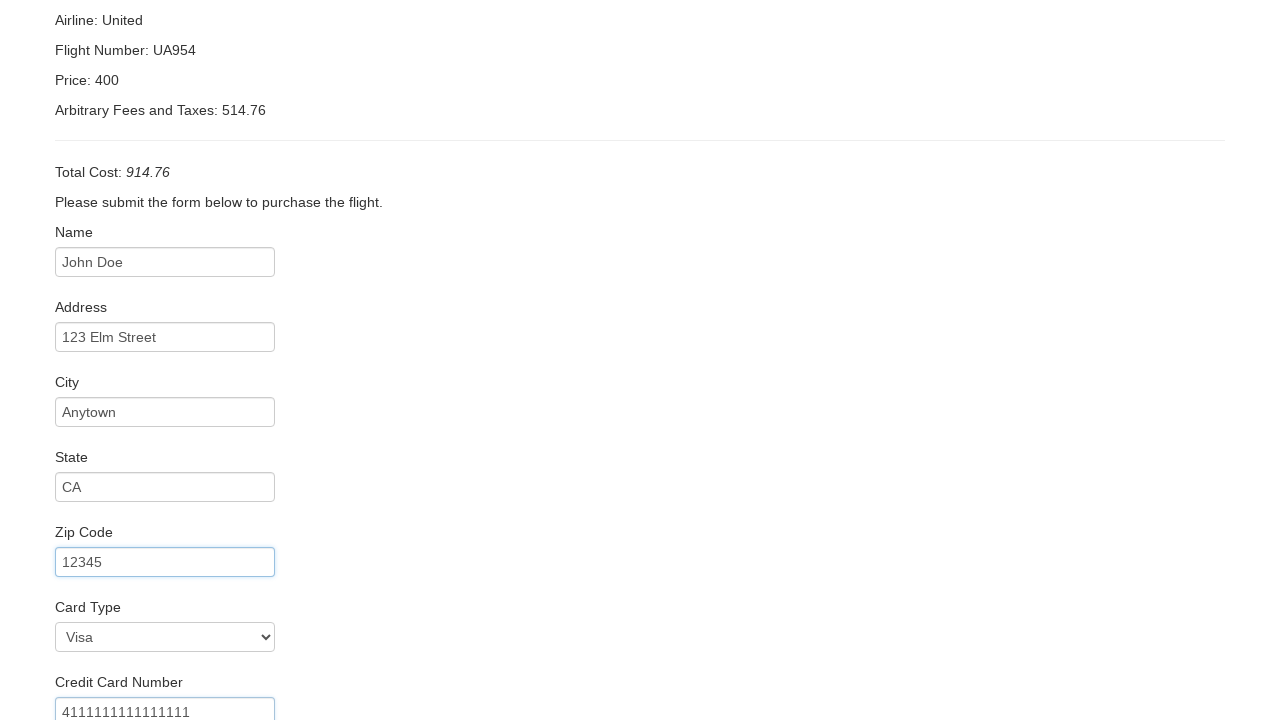

Clicked submit button to complete booking at (118, 685) on input[type='submit']
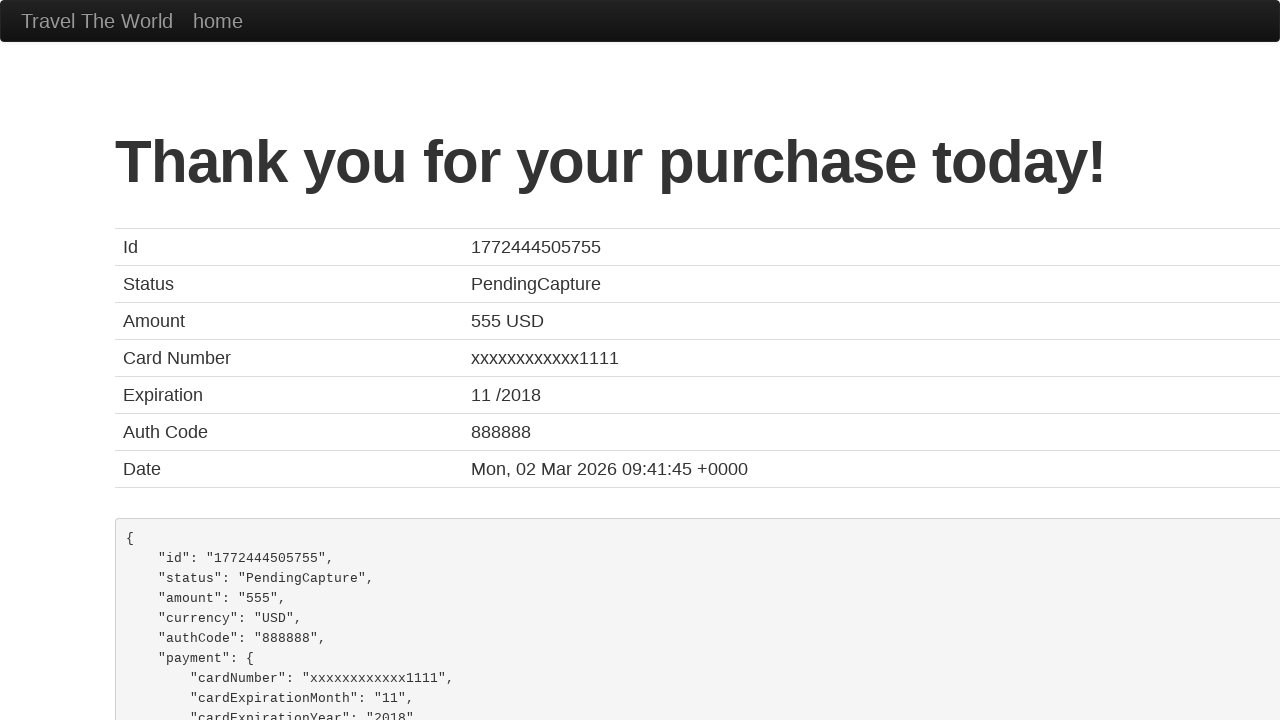

Booking confirmation page loaded
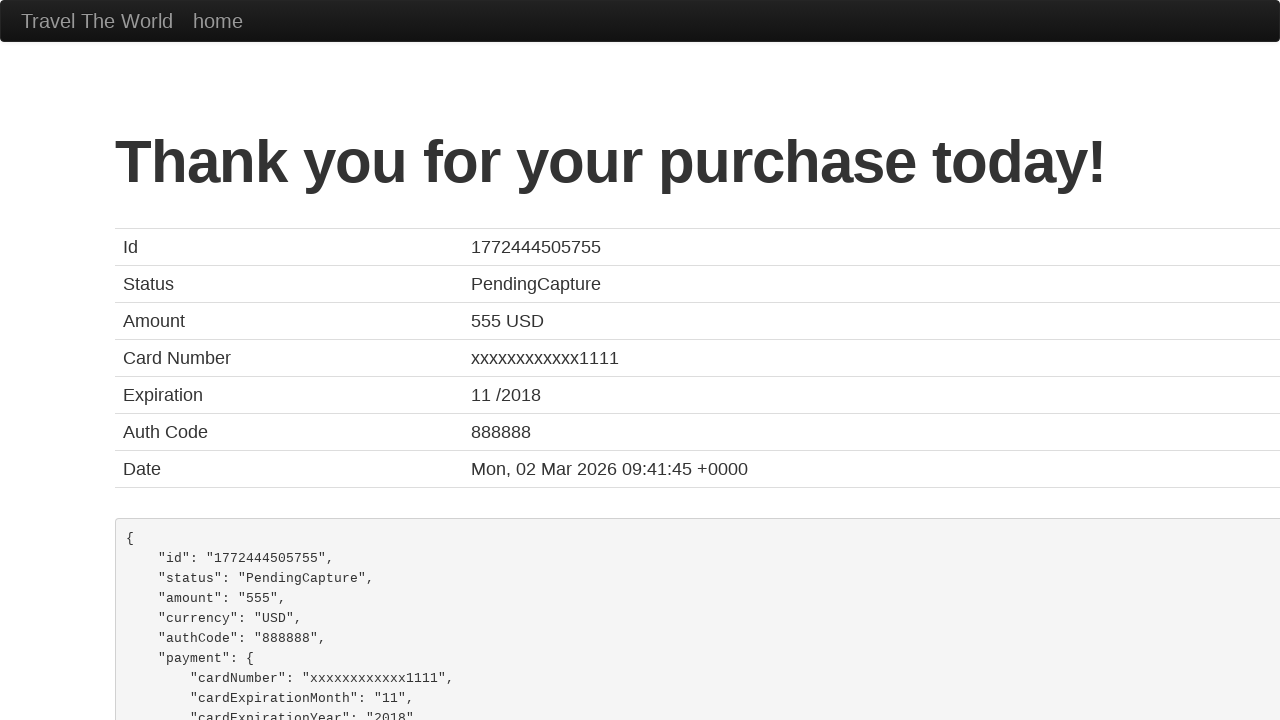

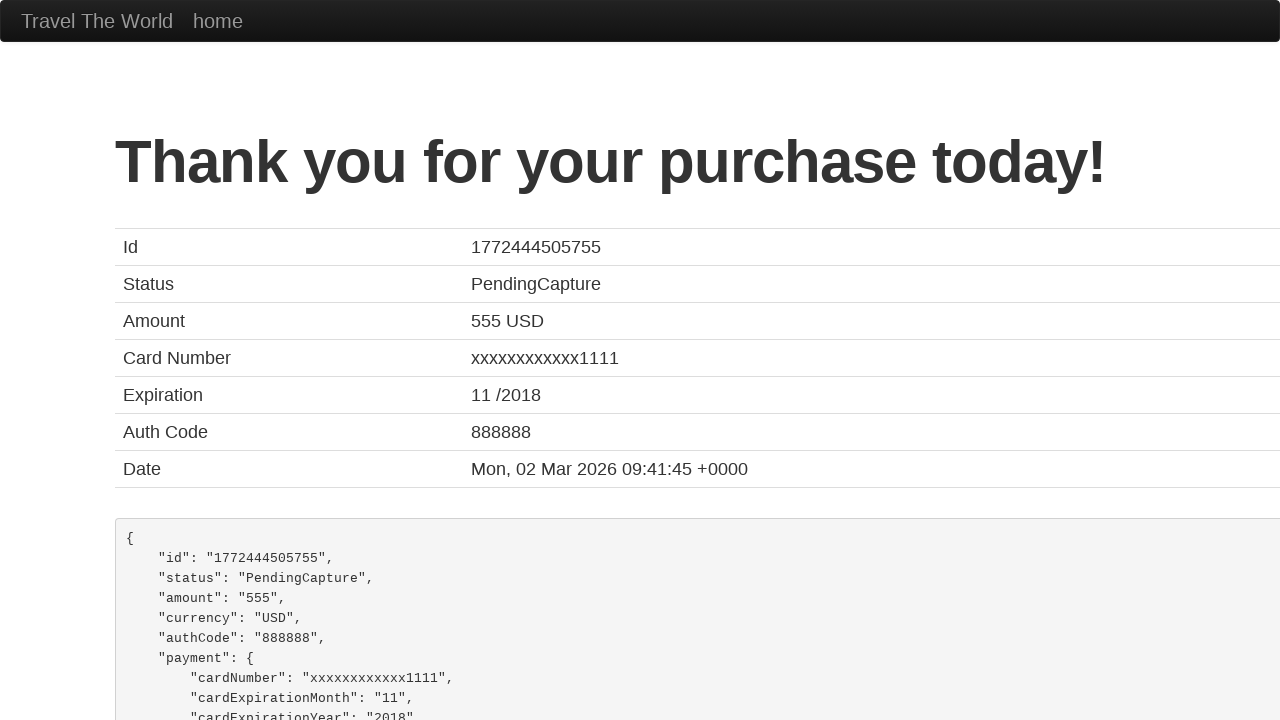